Tests valid password input on the sign-up form by entering a valid password and submitting

Starting URL: https://e-commerce-client-swart.vercel.app/

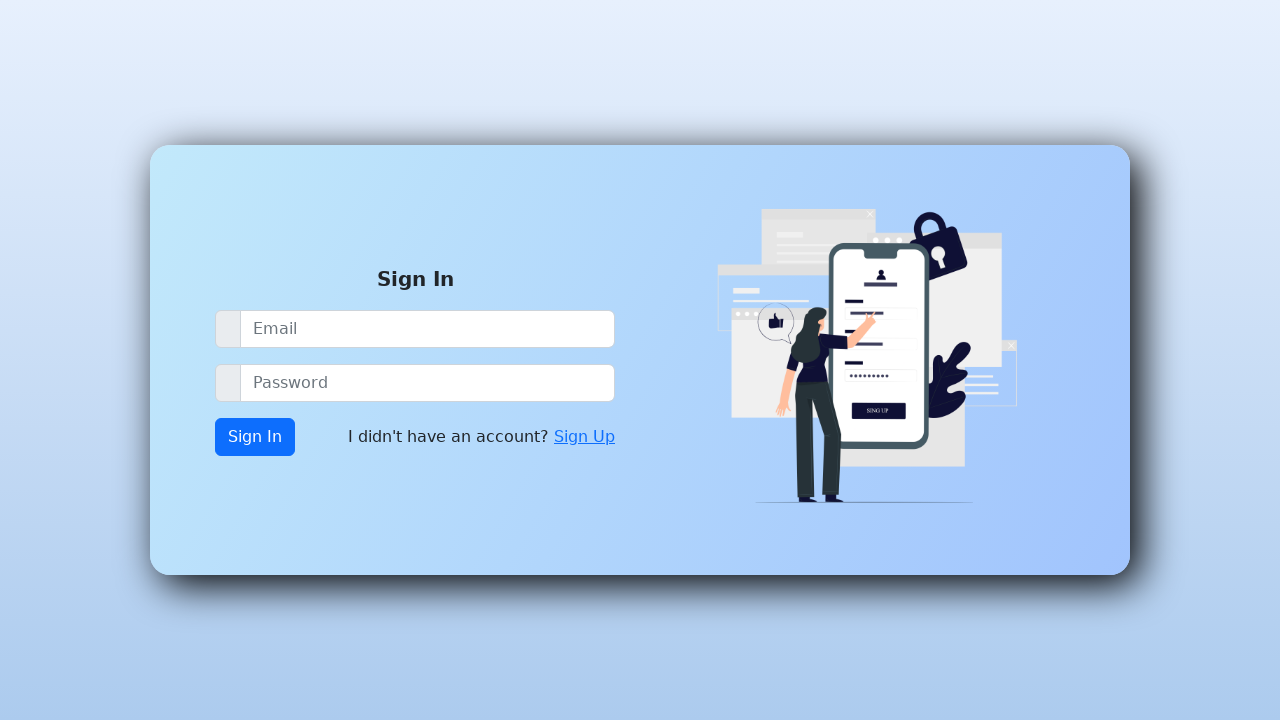

Clicked on Sign Up link at (584, 437) on xpath=//a[contains(text(),'Sign Up')]
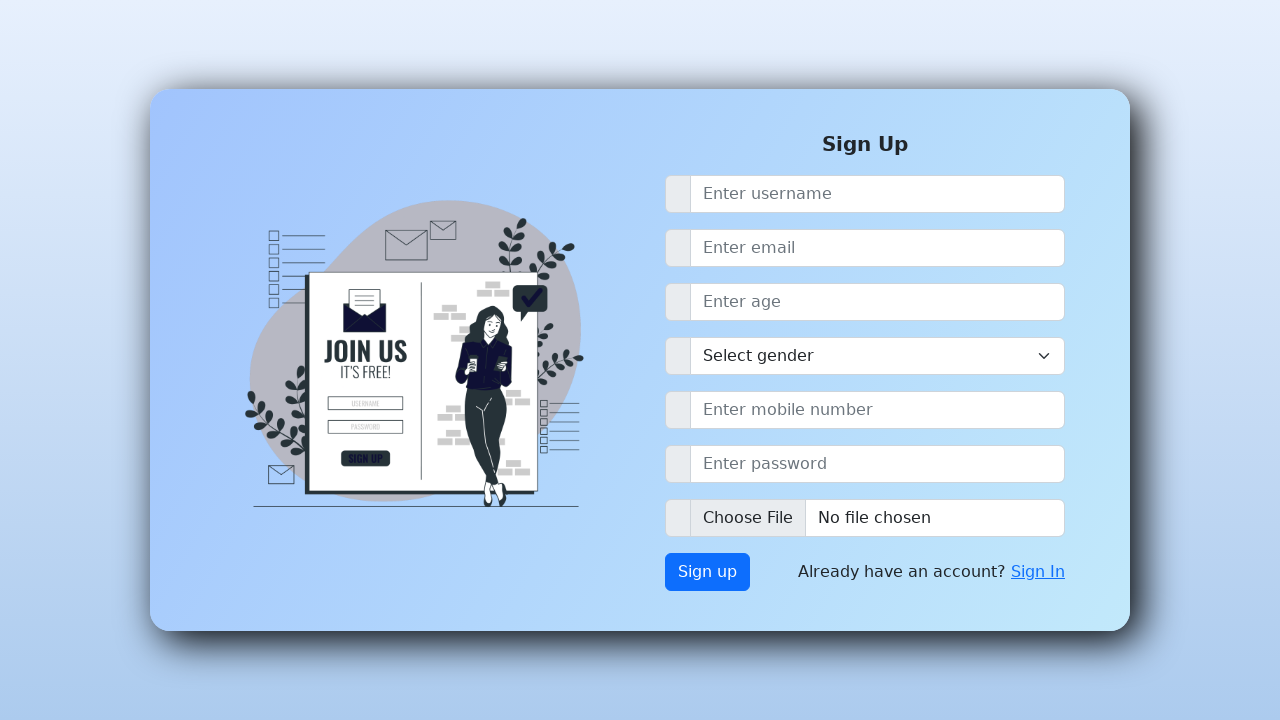

Entered valid password 'Password123' in password field on #password-lg
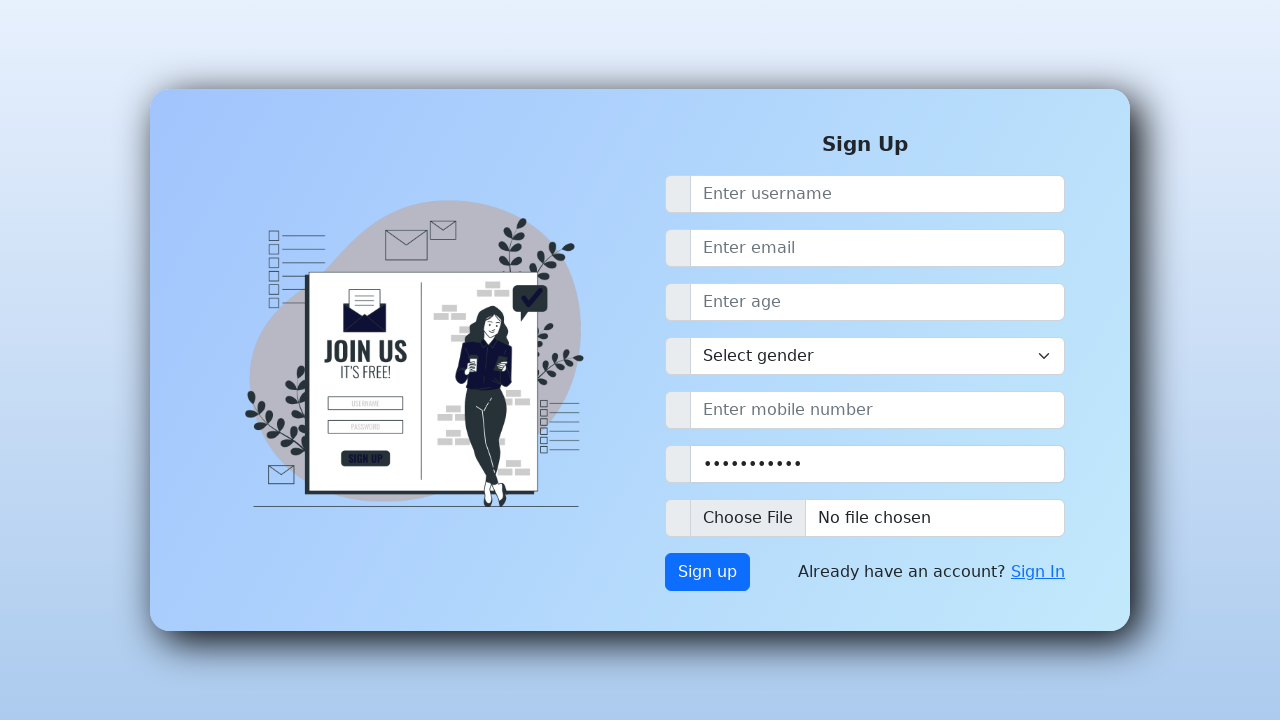

Clicked submit button to complete sign-up form submission at (708, 572) on xpath=//button[@class='btn btn-primary btn d-none d-md-inline-block']
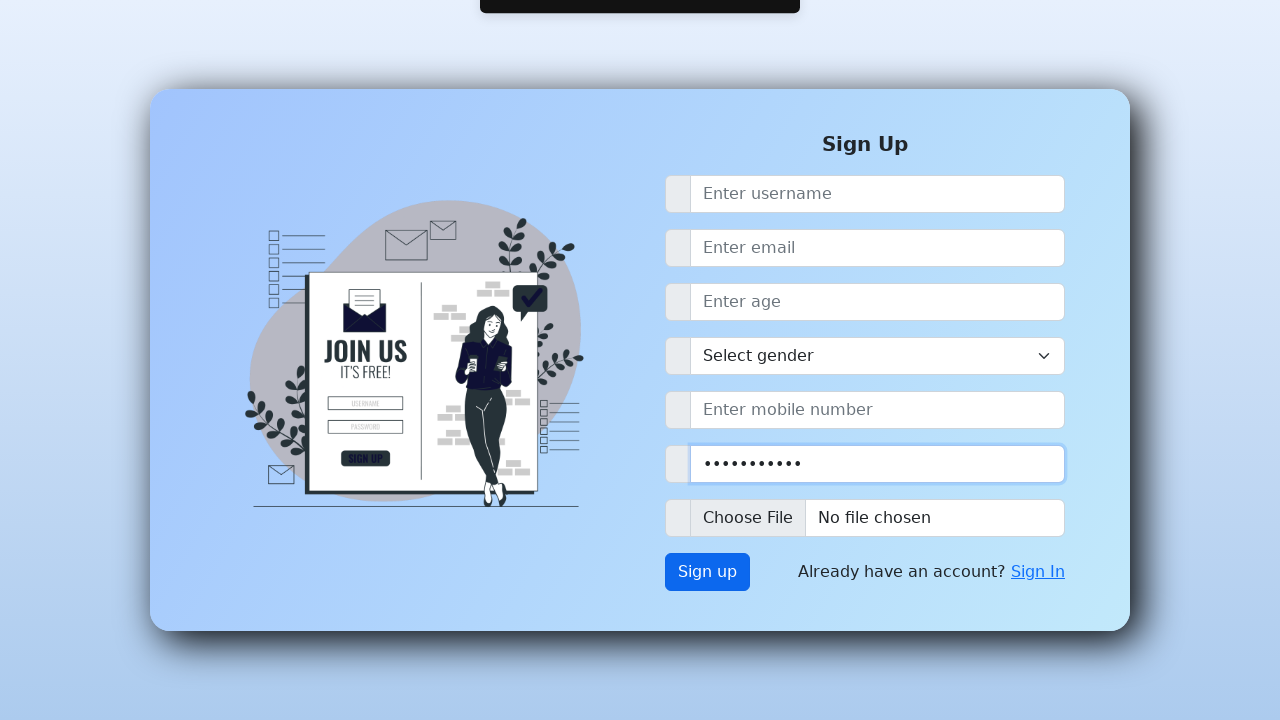

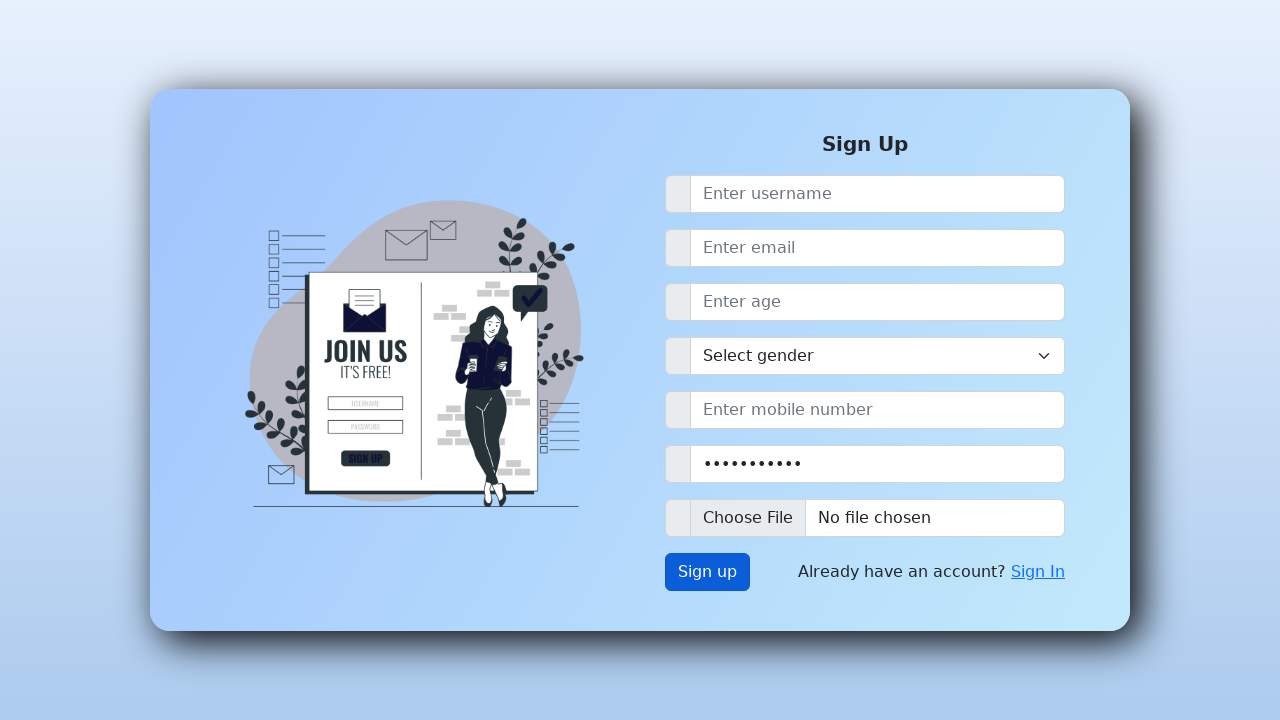